Tests that form elements (email, education textarea, age radio button) are displayed and can receive input data

Starting URL: https://automationfc.github.io/basic-form/index.html

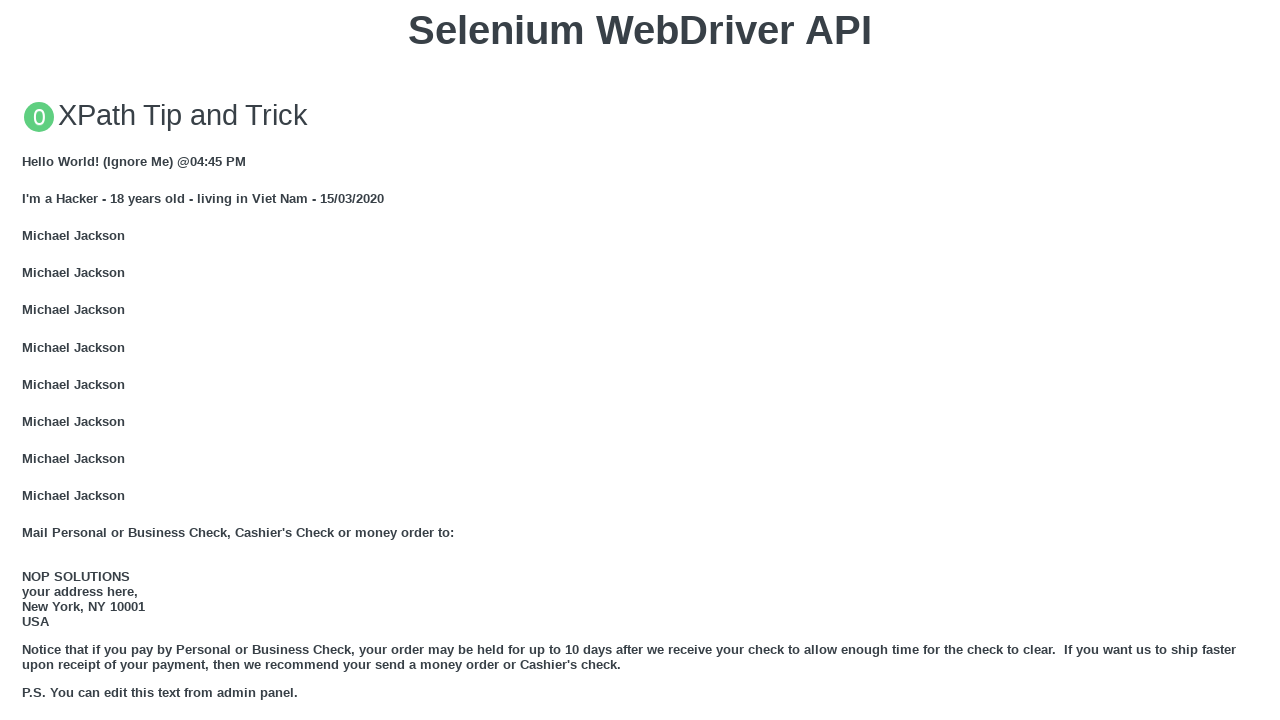

Filled email field with 'Automation Testing' on input#mail
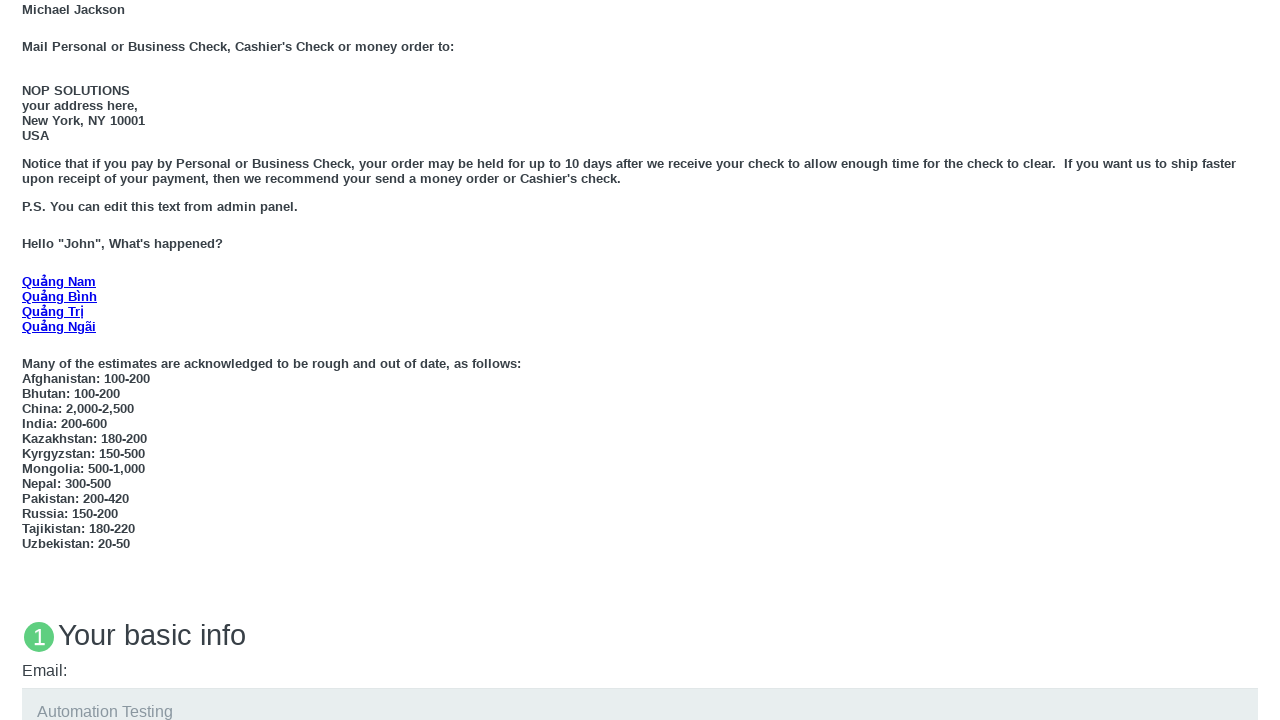

Filled education textarea with 'Automation Testing' on textarea#edu
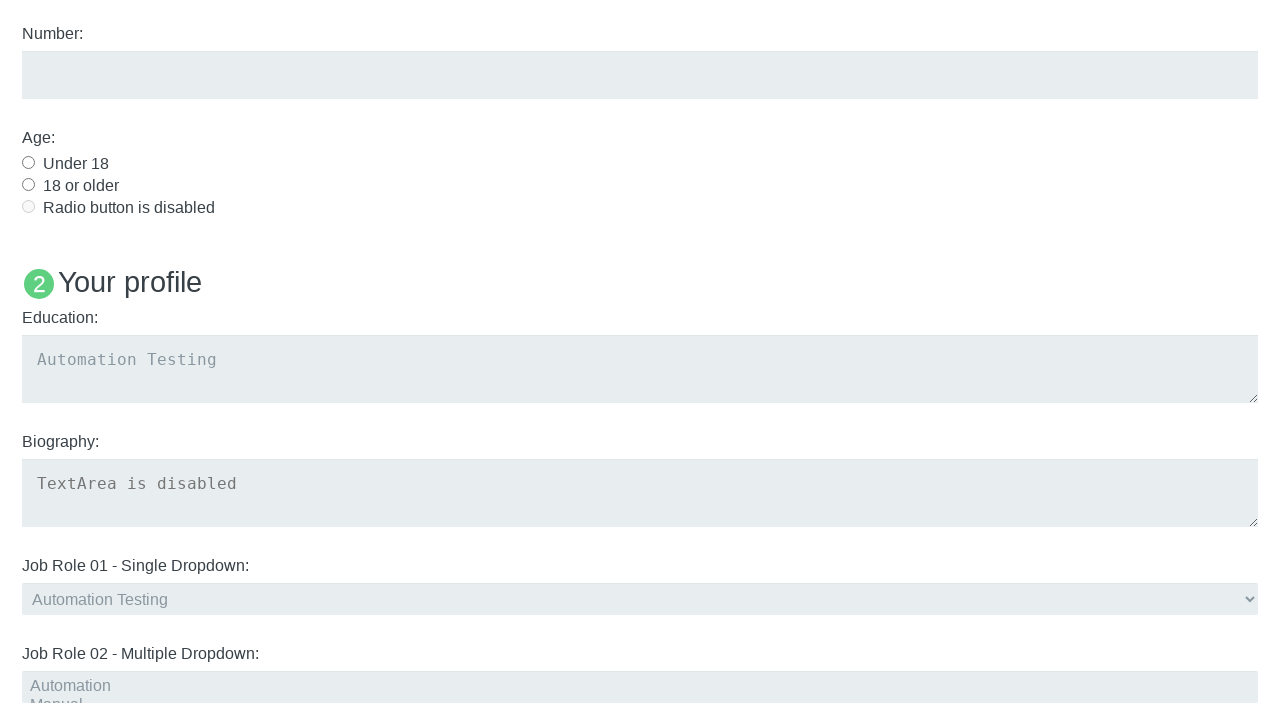

Clicked 'Under 18' age radio button at (28, 162) on input#under_18
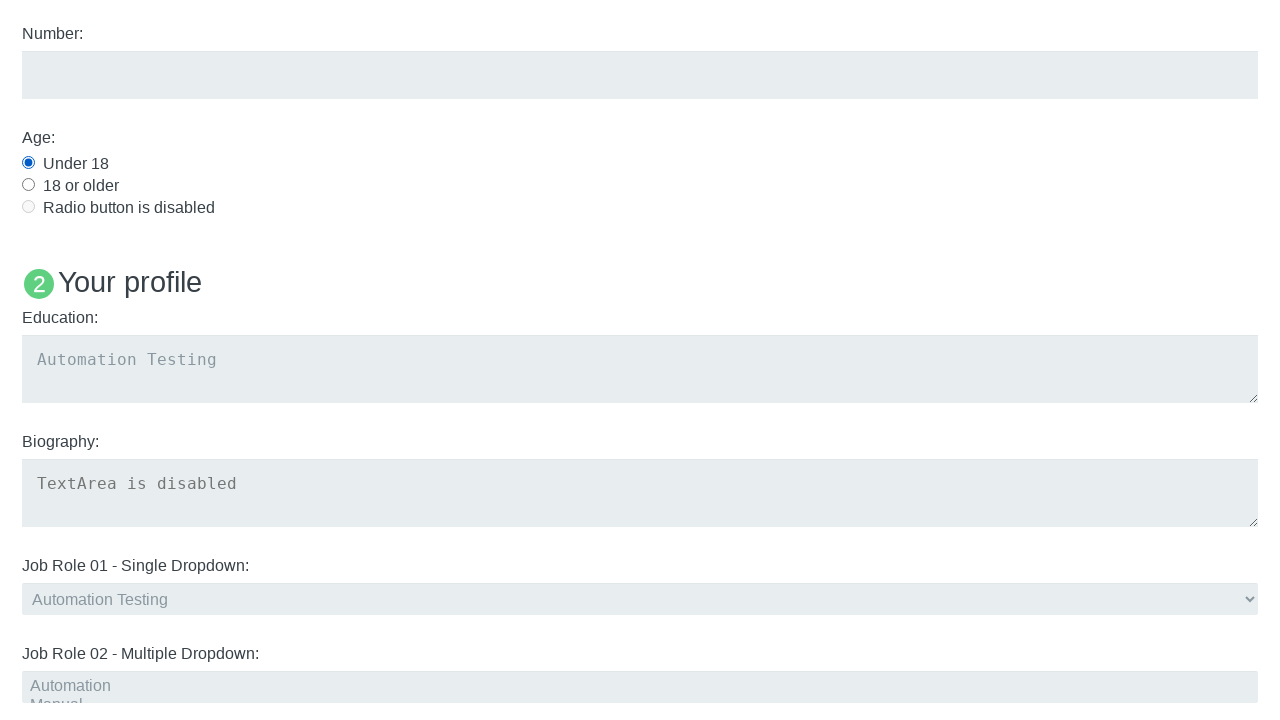

Email field is visible
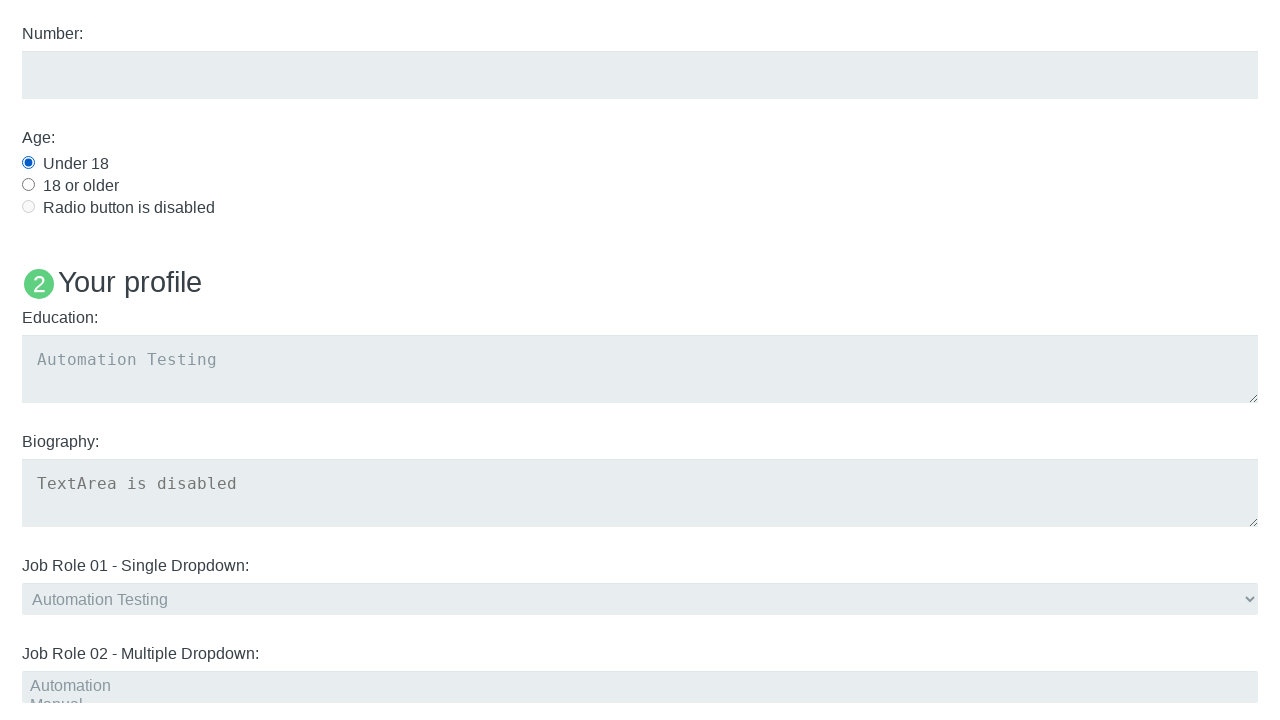

Education textarea is visible
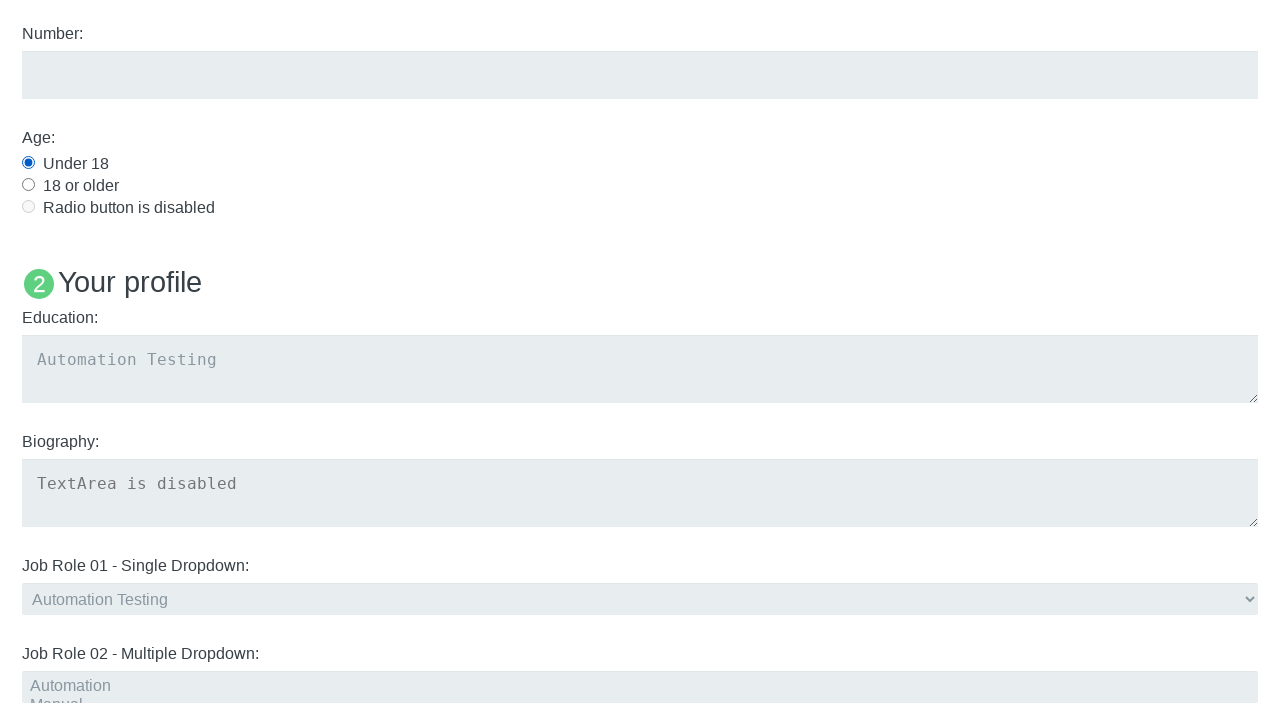

Age radio button is visible
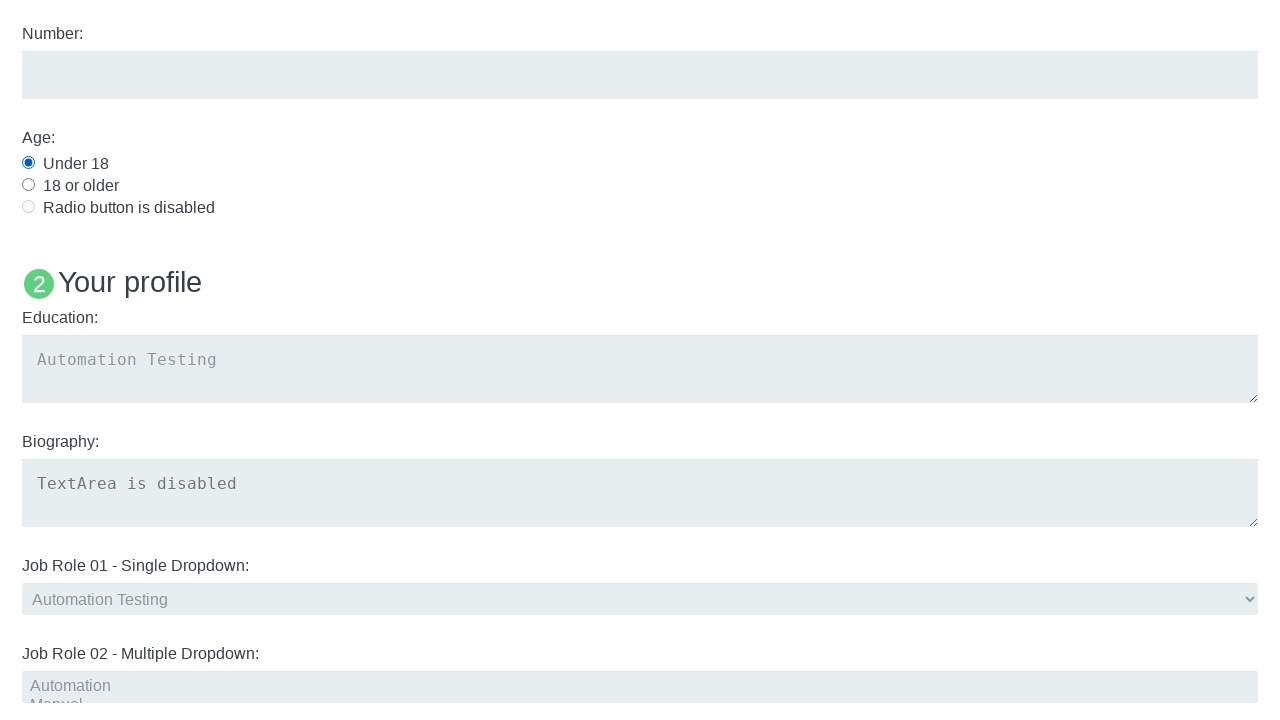

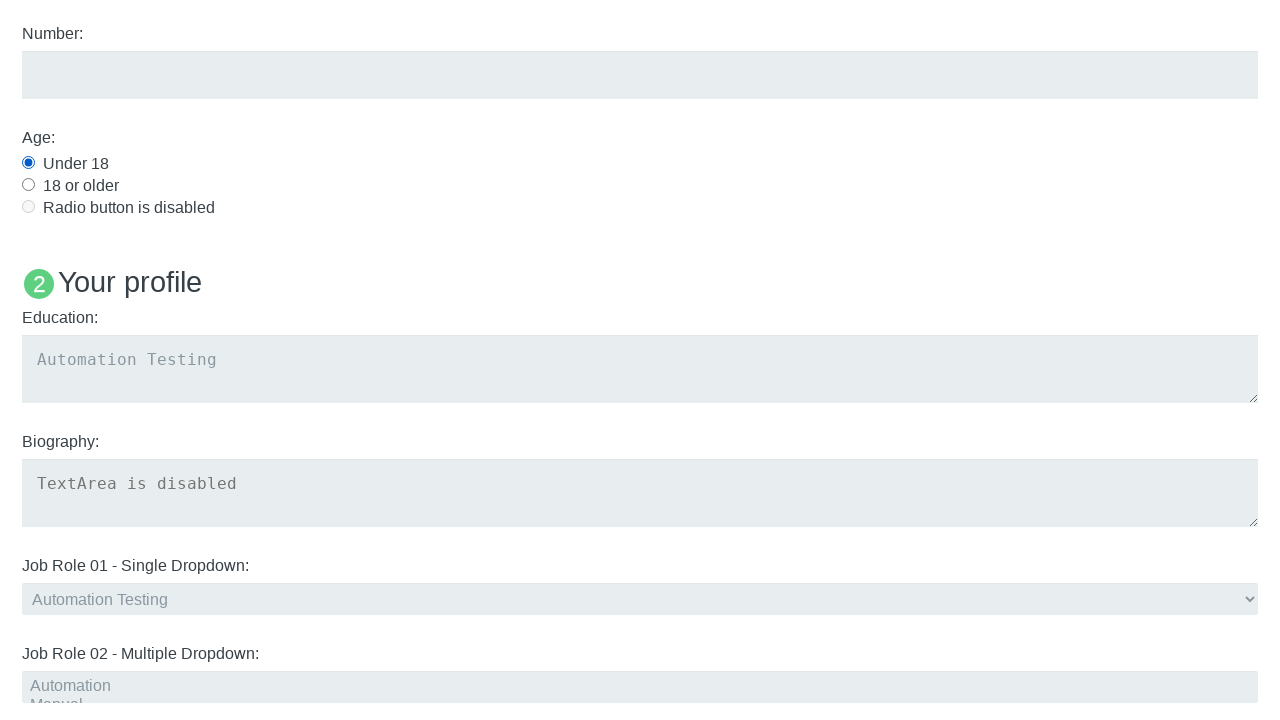